Opens the appointment modal and tests inserting a very long text into the pet name field to verify length validation.

Starting URL: https://test-a-pet.vercel.app/

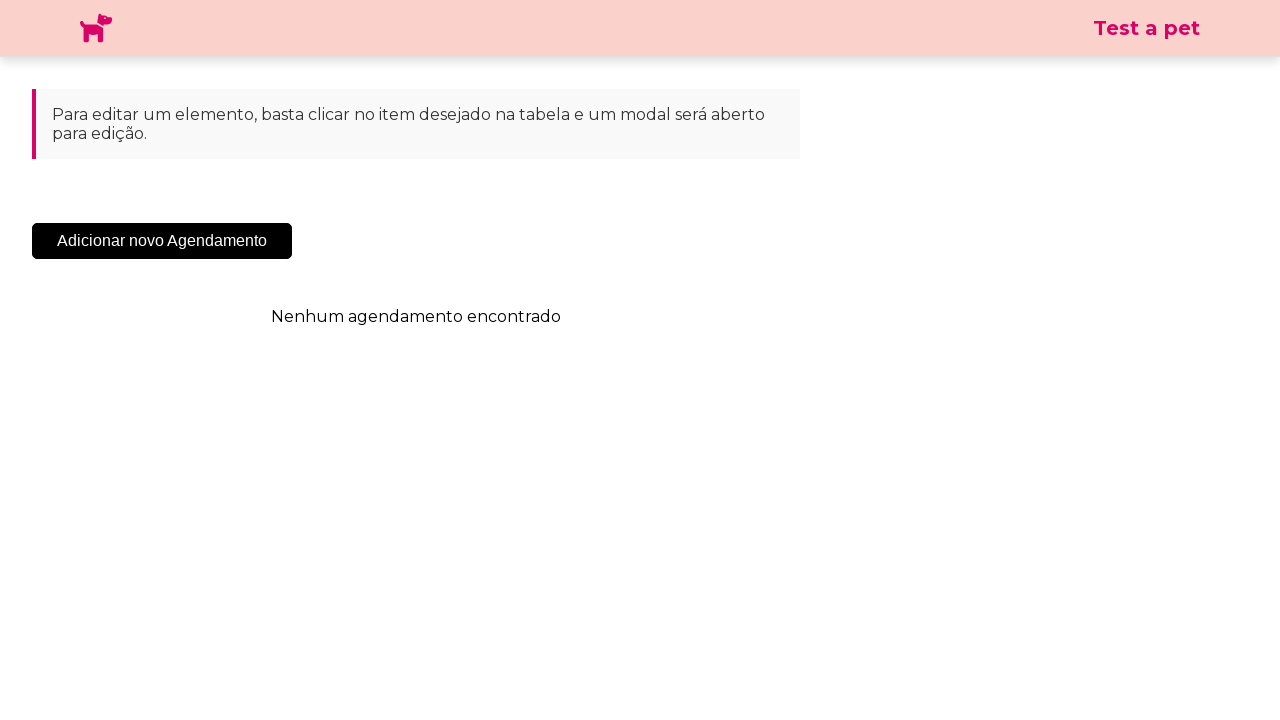

Clicked 'Add New Appointment' button to open appointment modal at (162, 241) on .sc-cHqXqK.kZzwzX
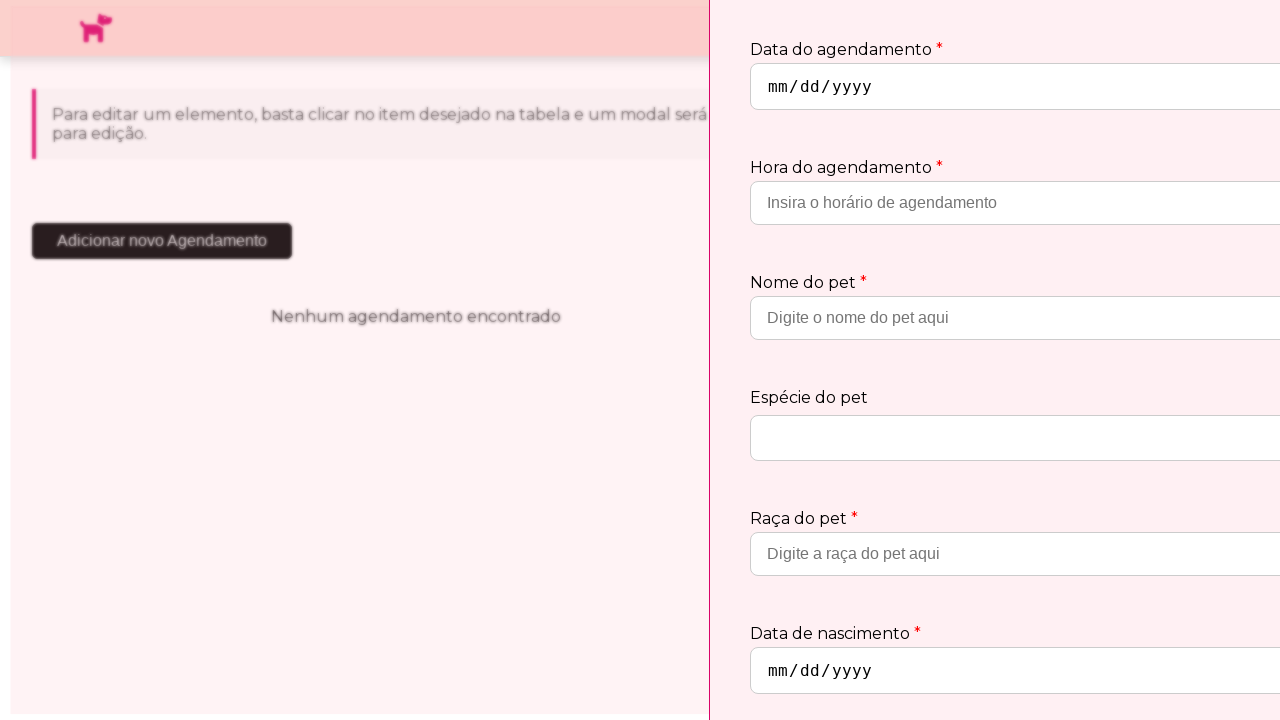

Pet name input field loaded and is visible
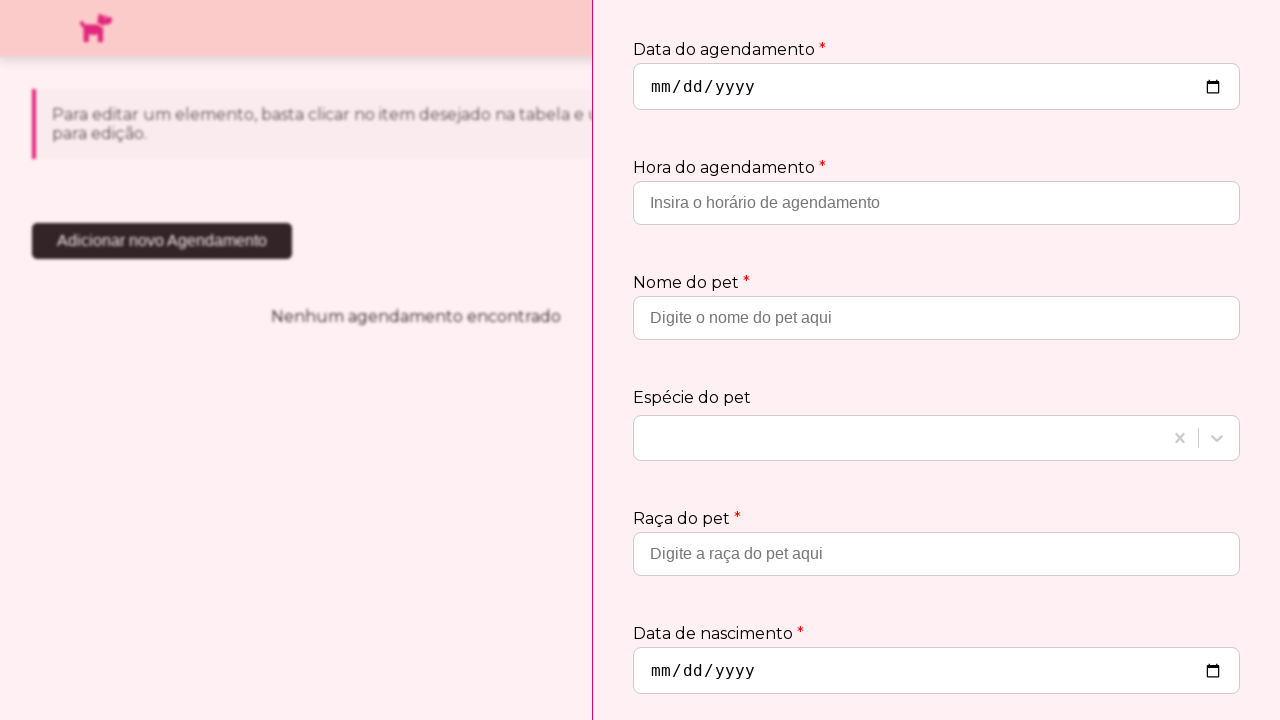

Filled pet name field with very long text (128+ characters) on input[placeholder='Digite o nome do pet aqui']
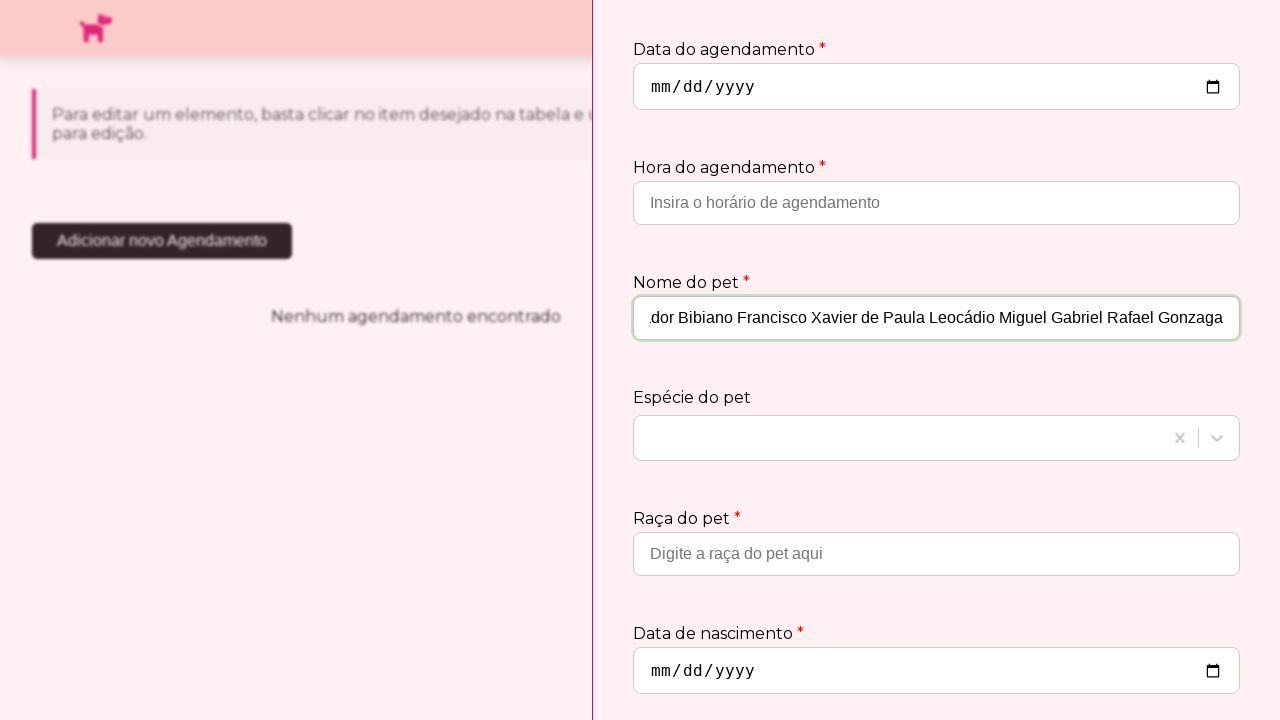

Retrieved pet name field value: 121 characters
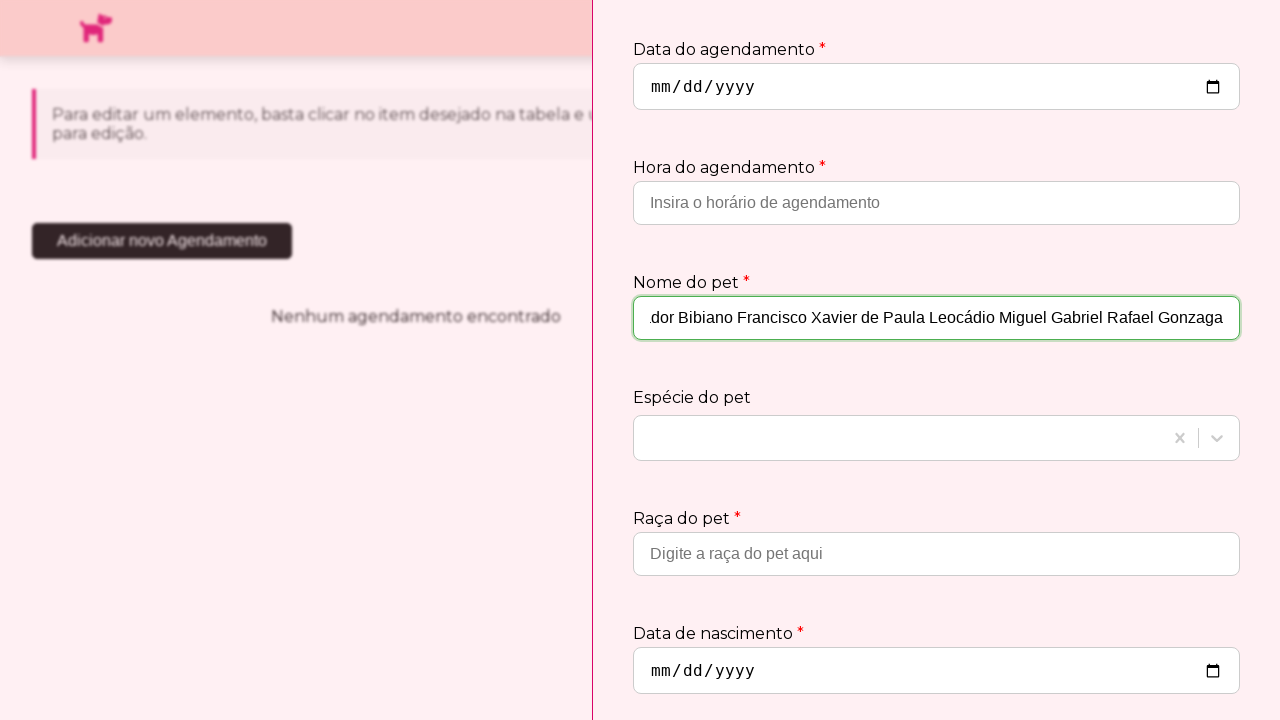

Verified that pet name field text is limited to 128 characters or less
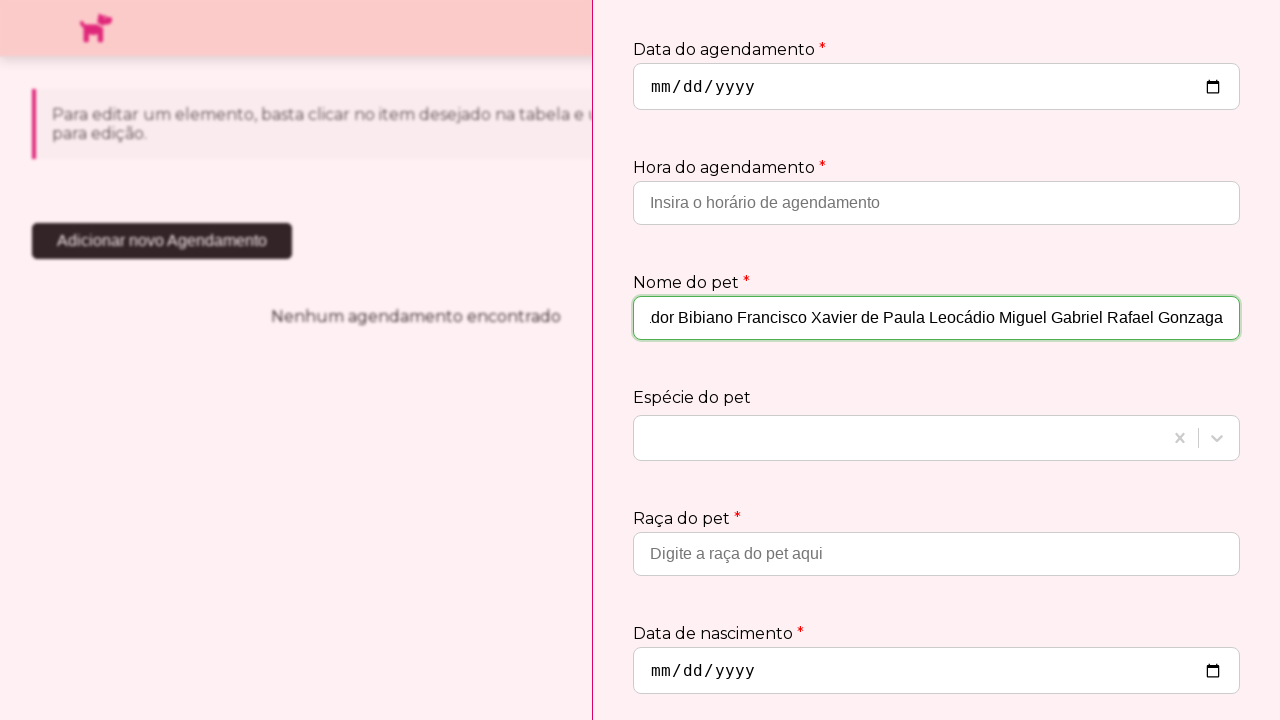

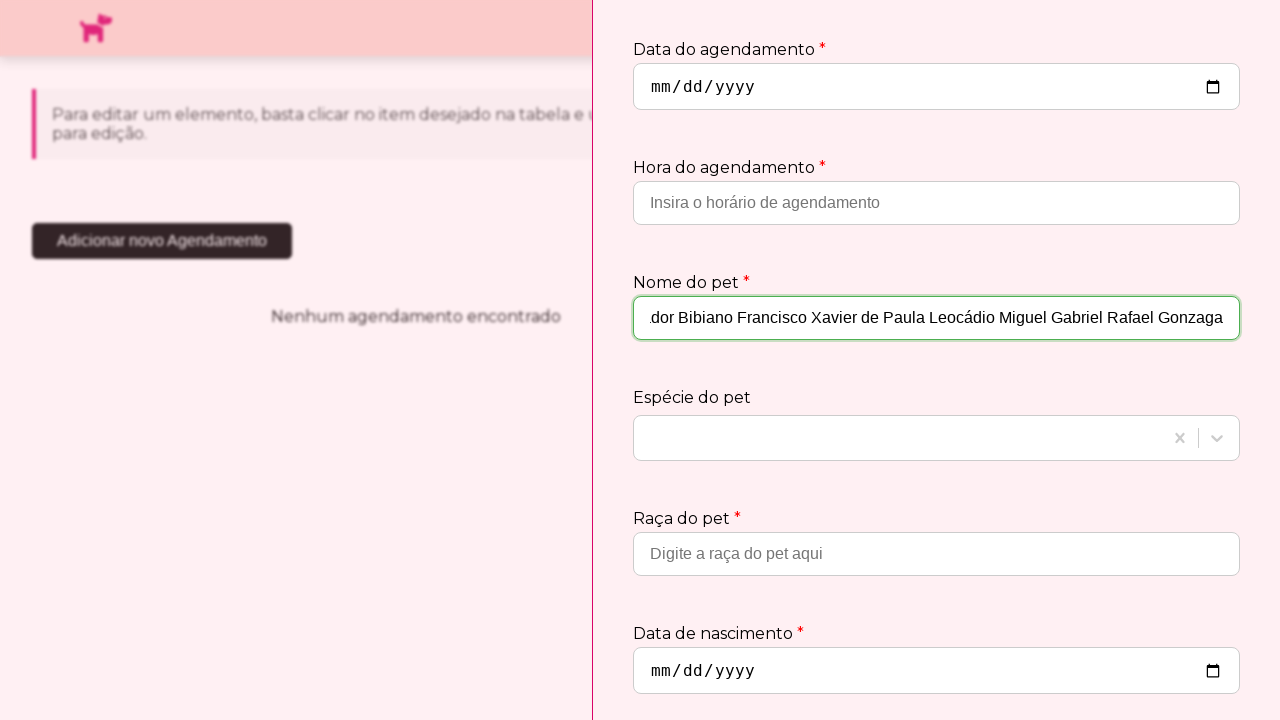